Tests drag and drop functionality by dragging an element to a drop target and verifying the drop status changes to "dropped"

Starting URL: https://www.selenium.dev/selenium/web/mouse_interaction.html

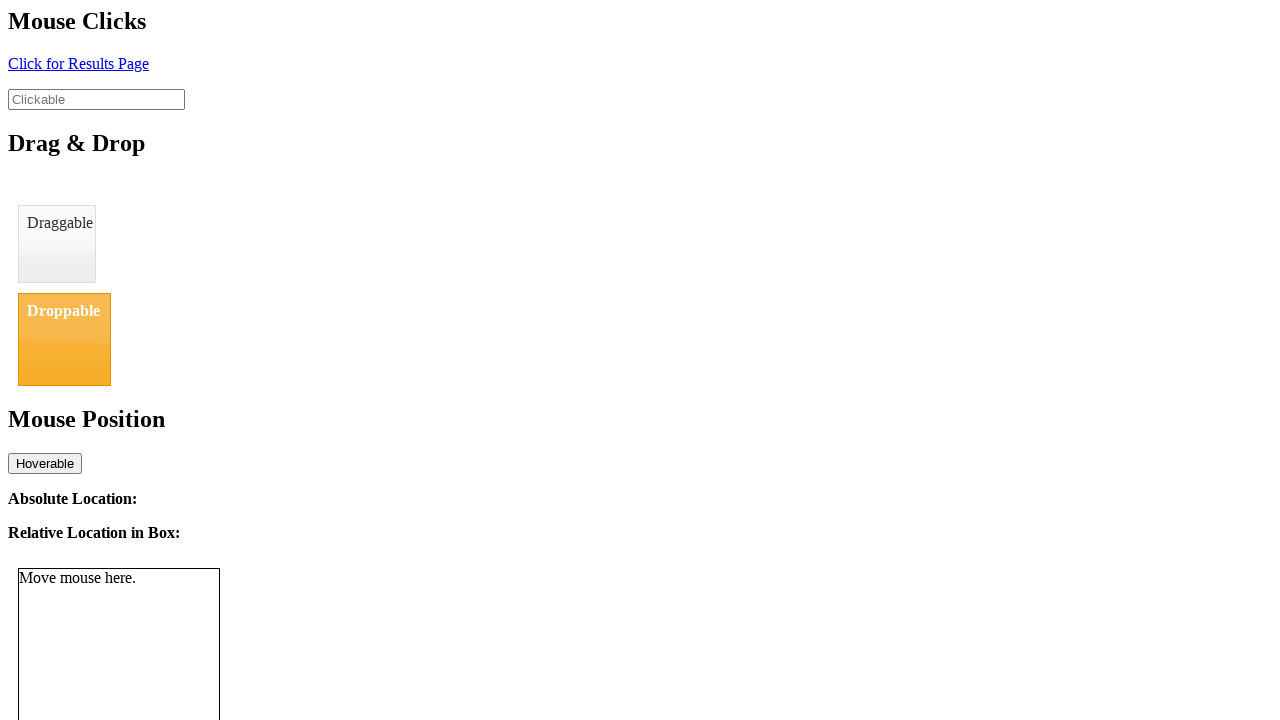

Located draggable element
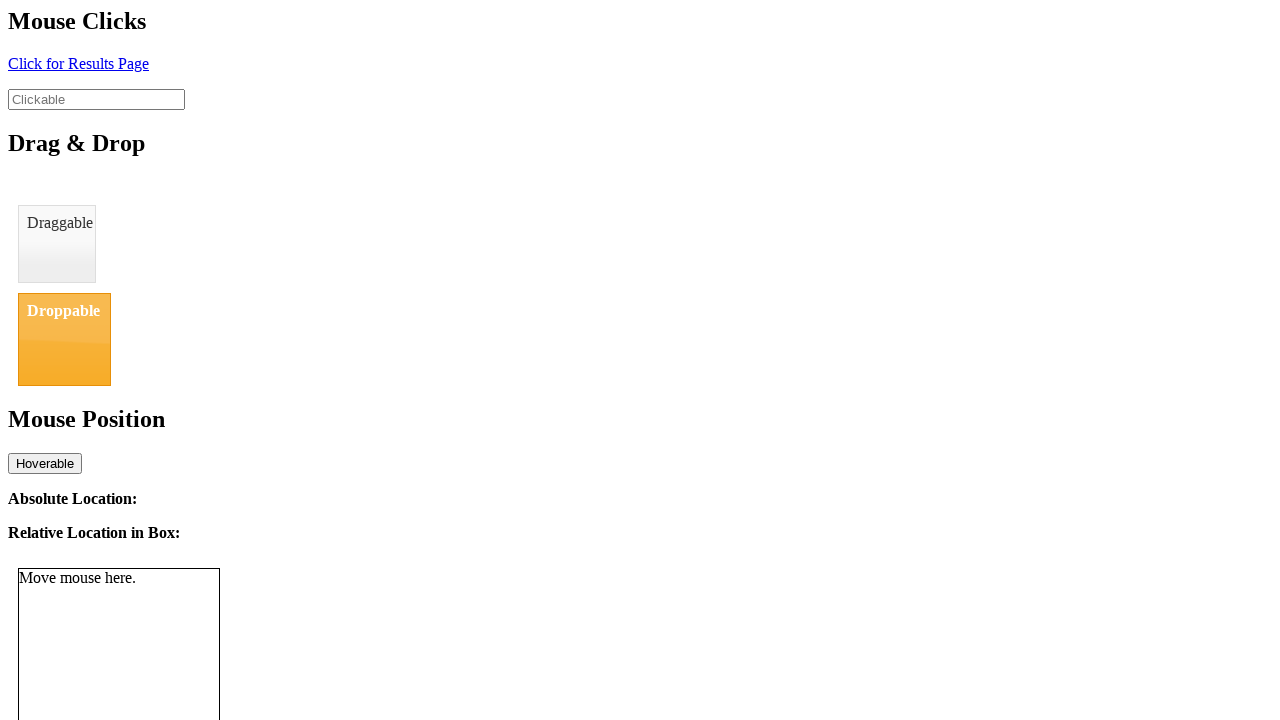

Located droppable element
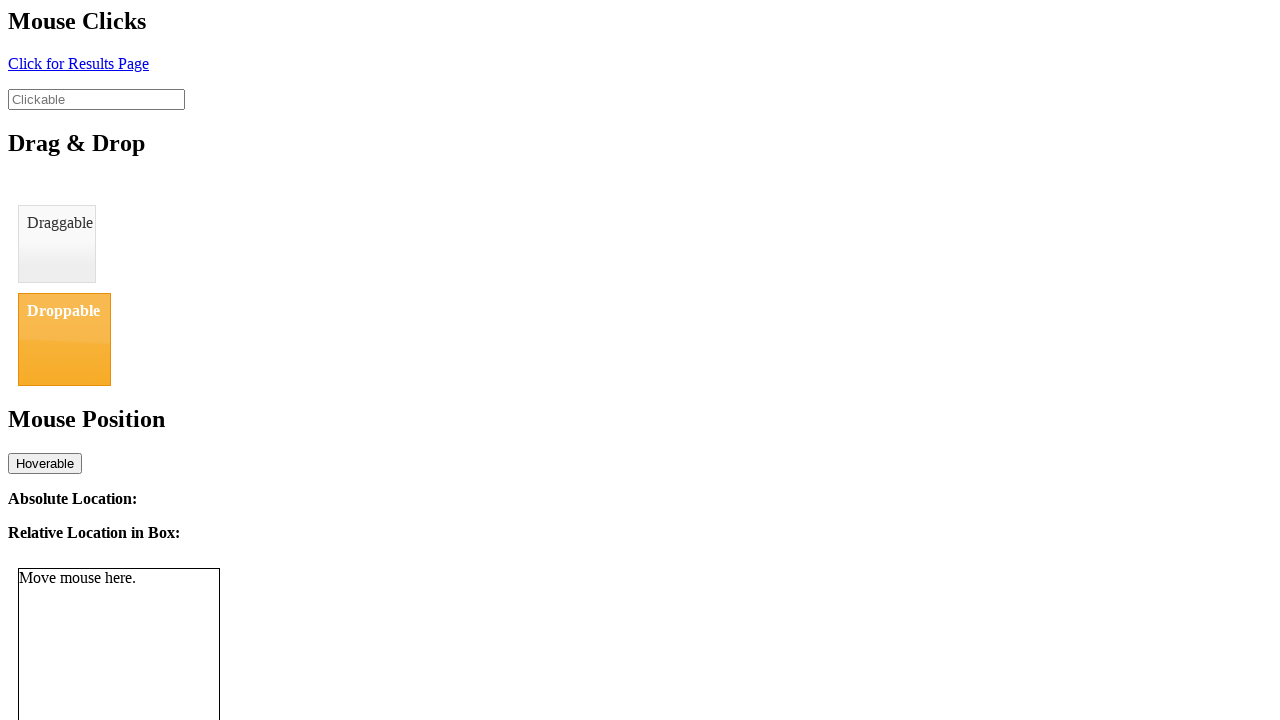

Dragged element to drop target at (64, 339)
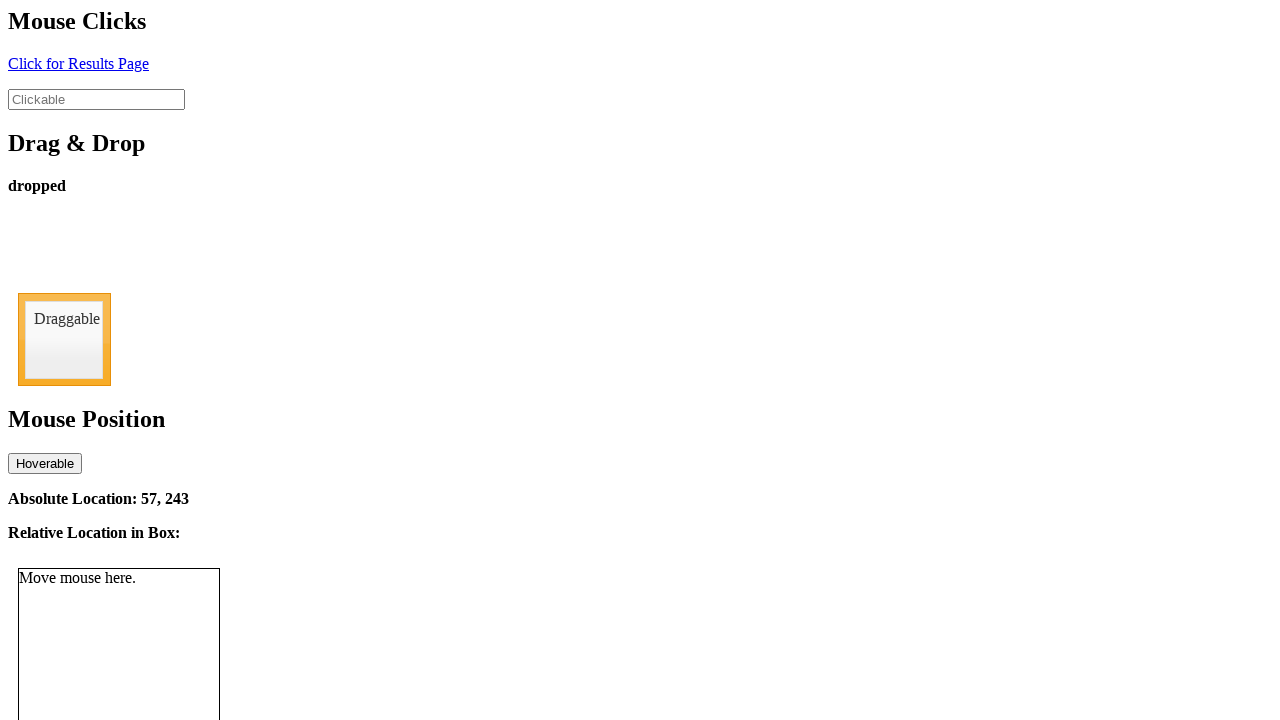

Drop status element appeared
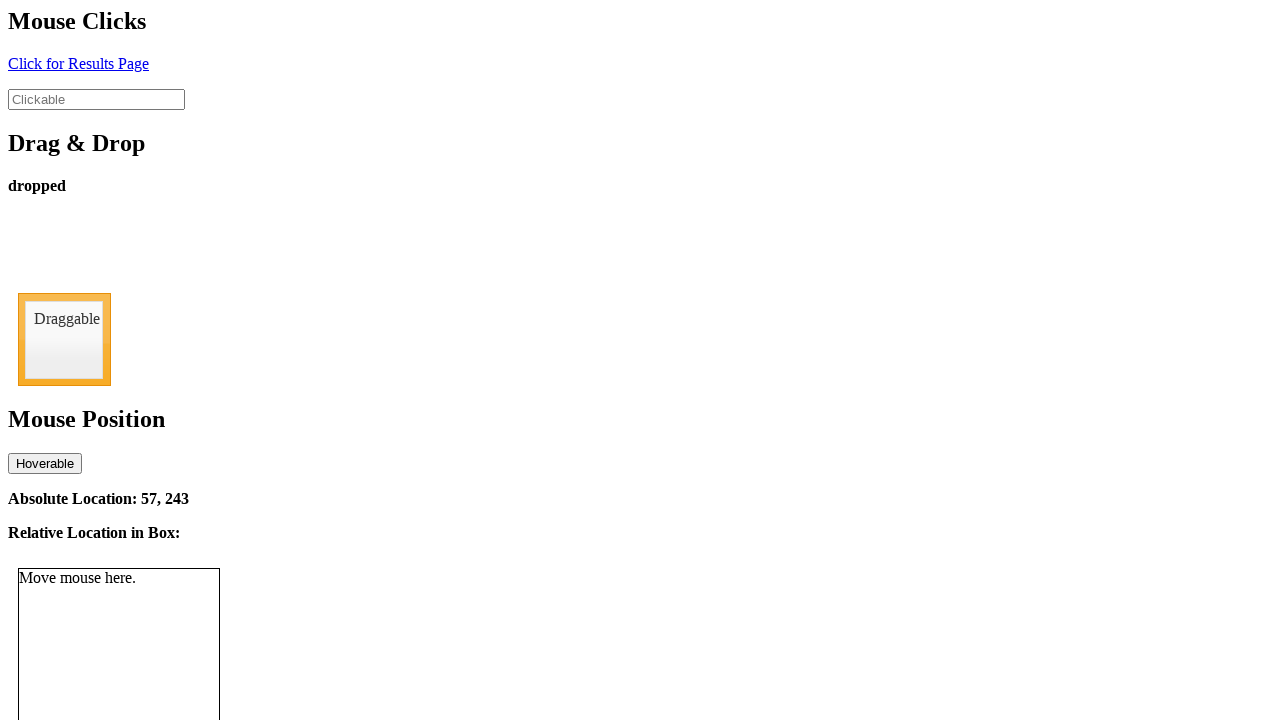

Verified drop status changed to 'dropped'
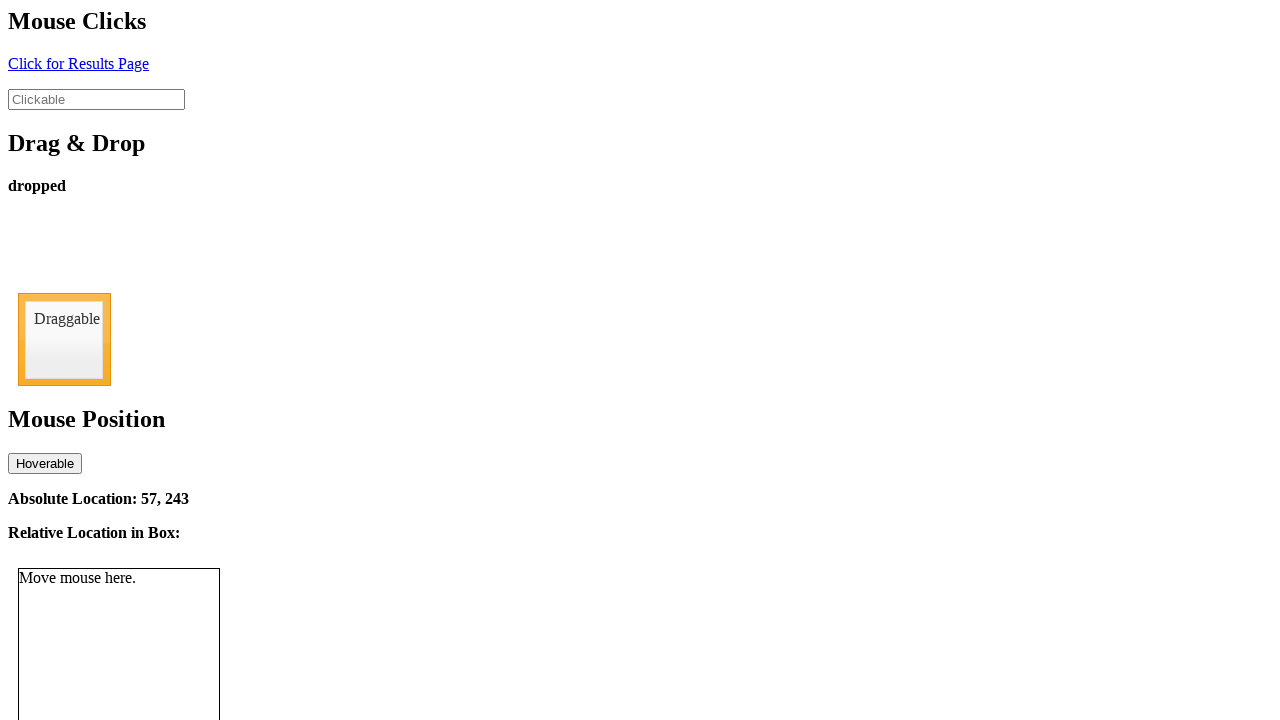

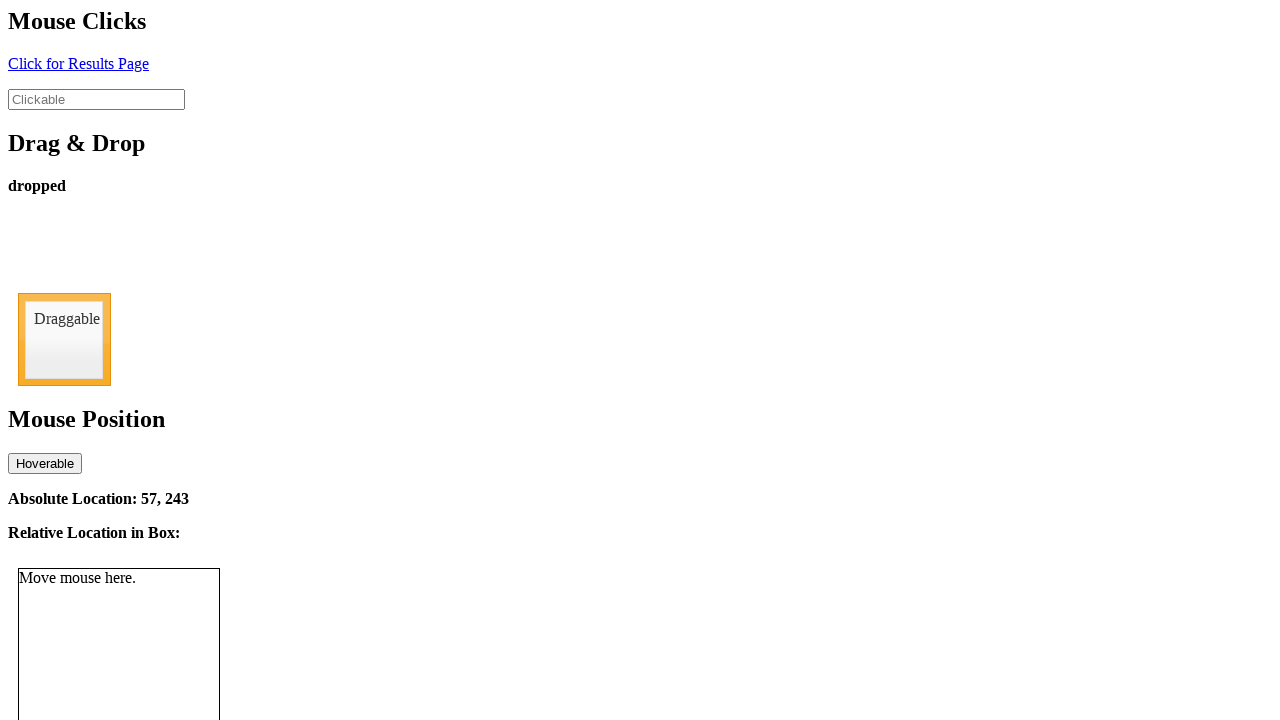